Tests state dropdown selection by selecting Illinois, then Virginia, then California using different selection methods (visible text, value, index), and verifies California is the final selection.

Starting URL: https://practice.cydeo.com/dropdown

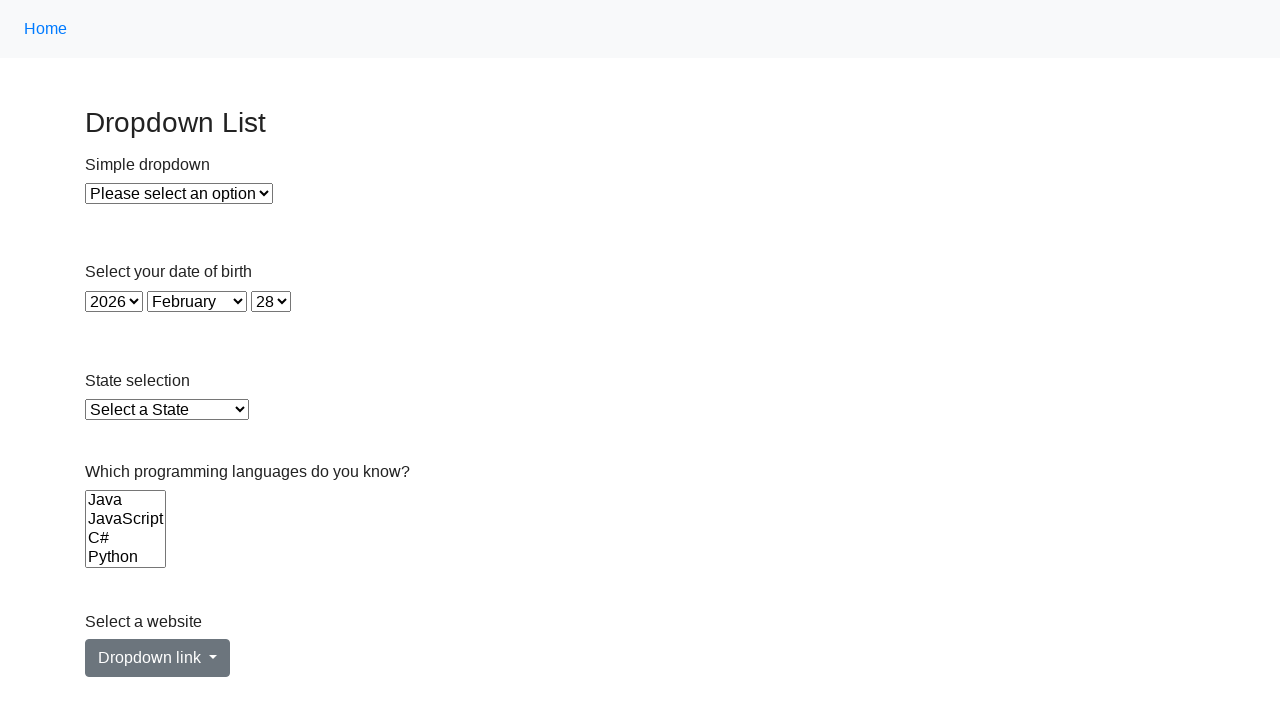

Selected Illinois from state dropdown using visible text on select#state
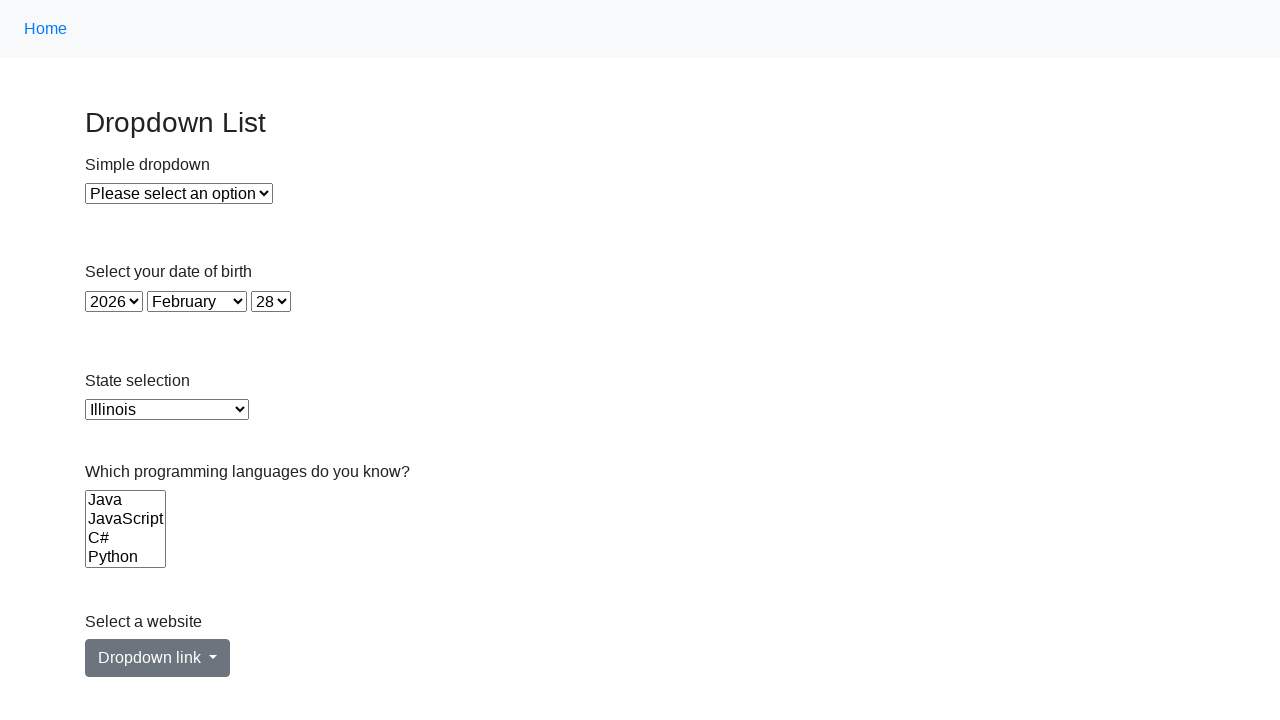

Selected Virginia from state dropdown using value 'VA' on select#state
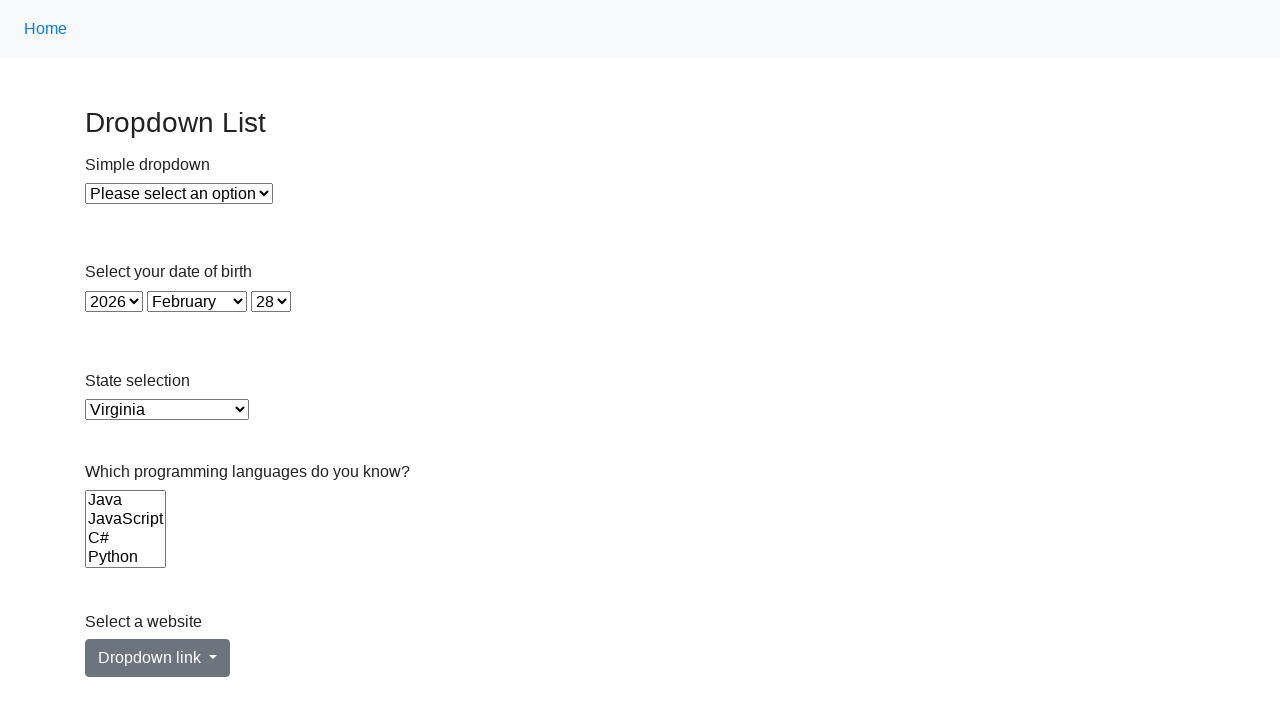

Selected California from state dropdown using index 5 on select#state
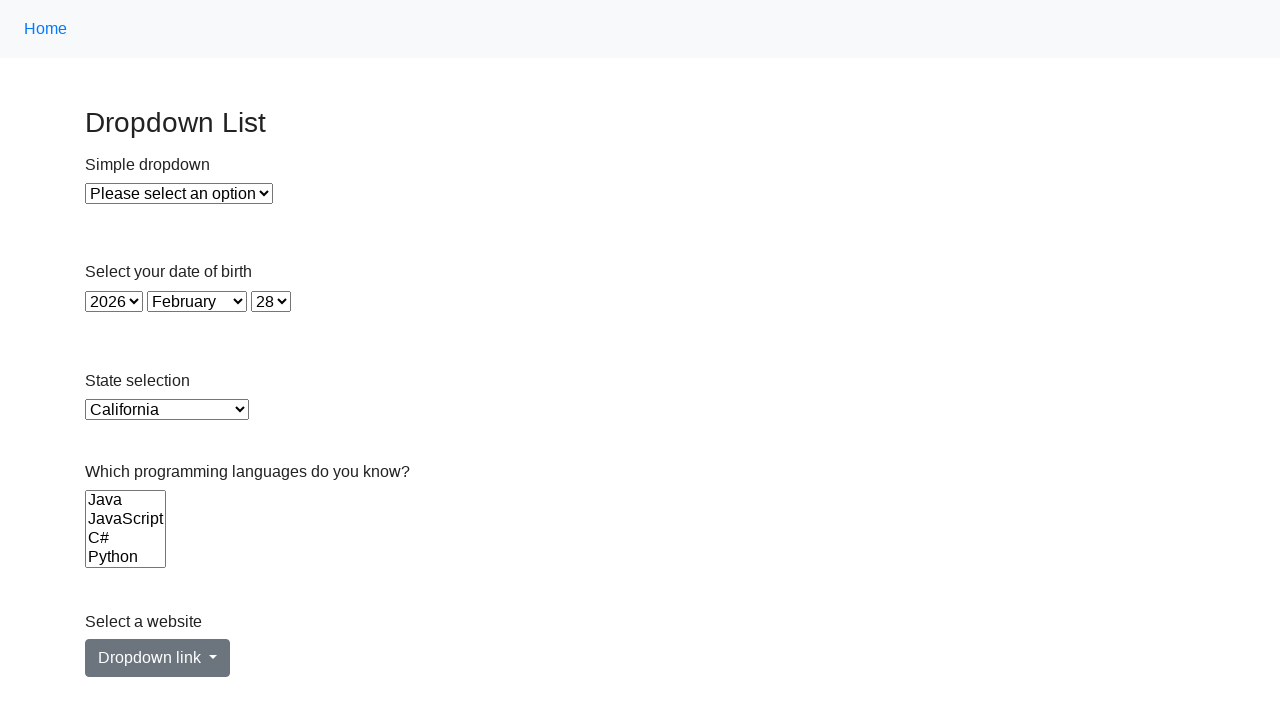

Retrieved currently selected option element
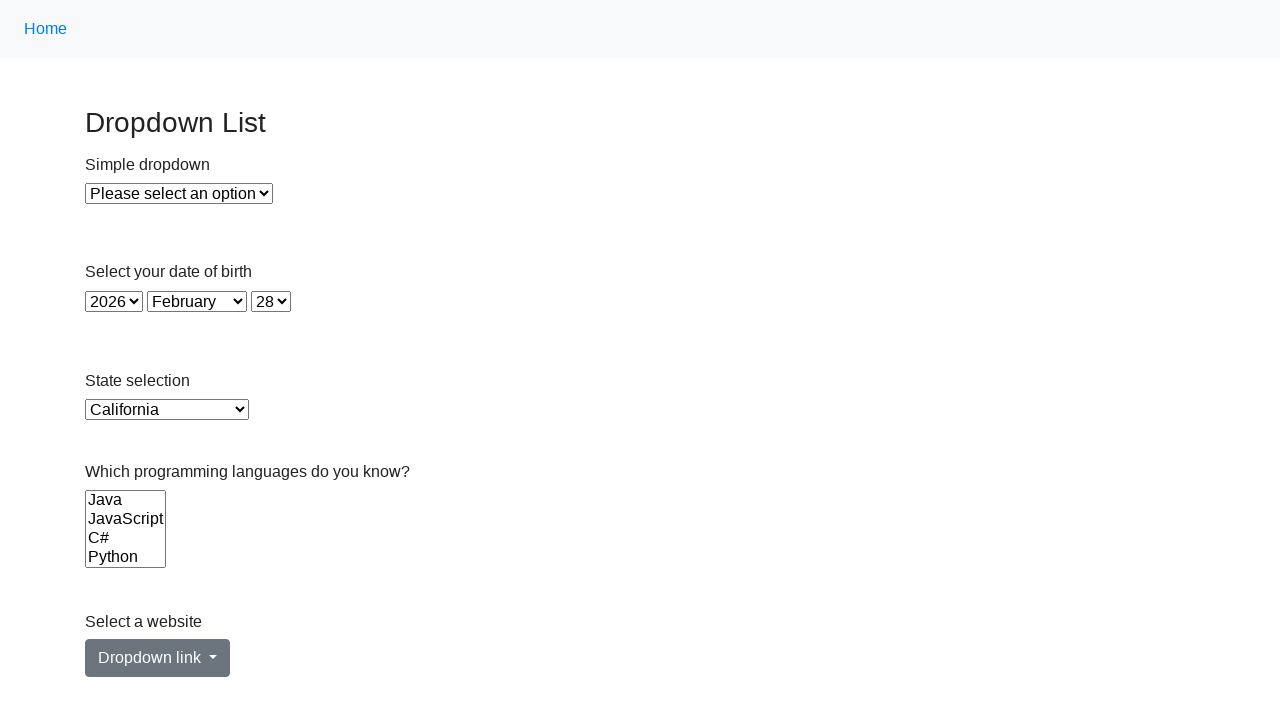

Verified California is the final selected option
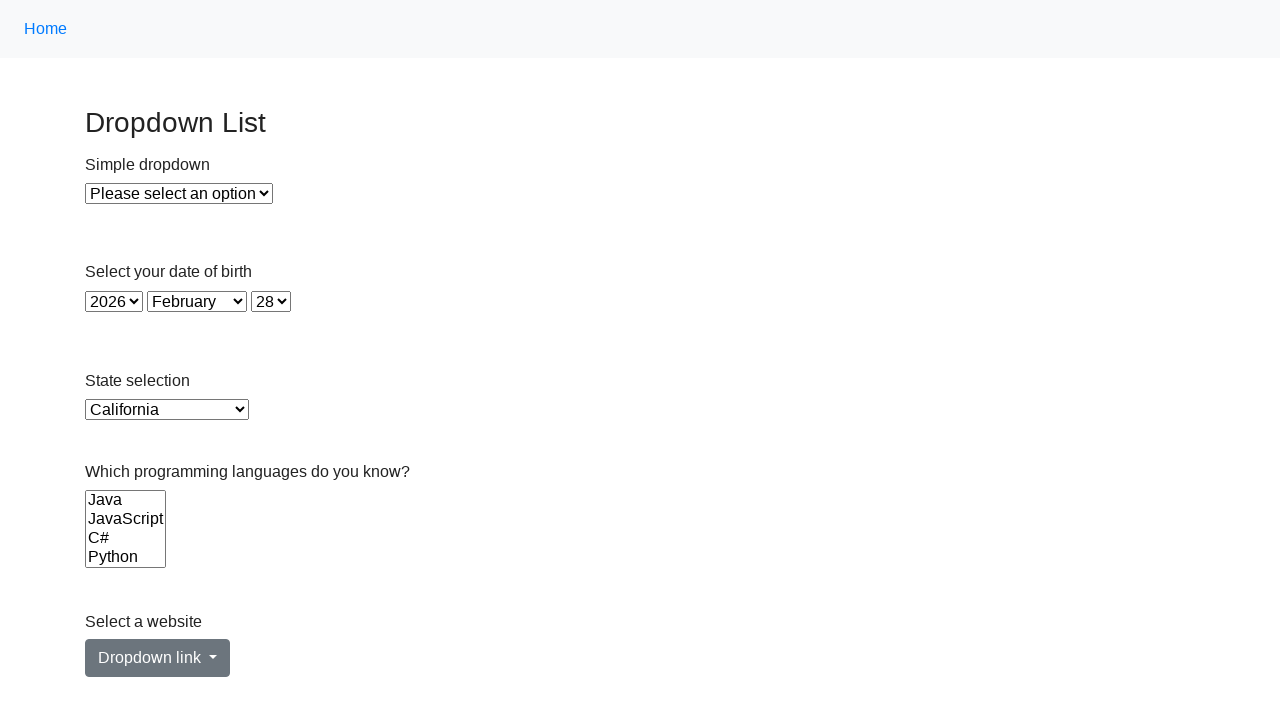

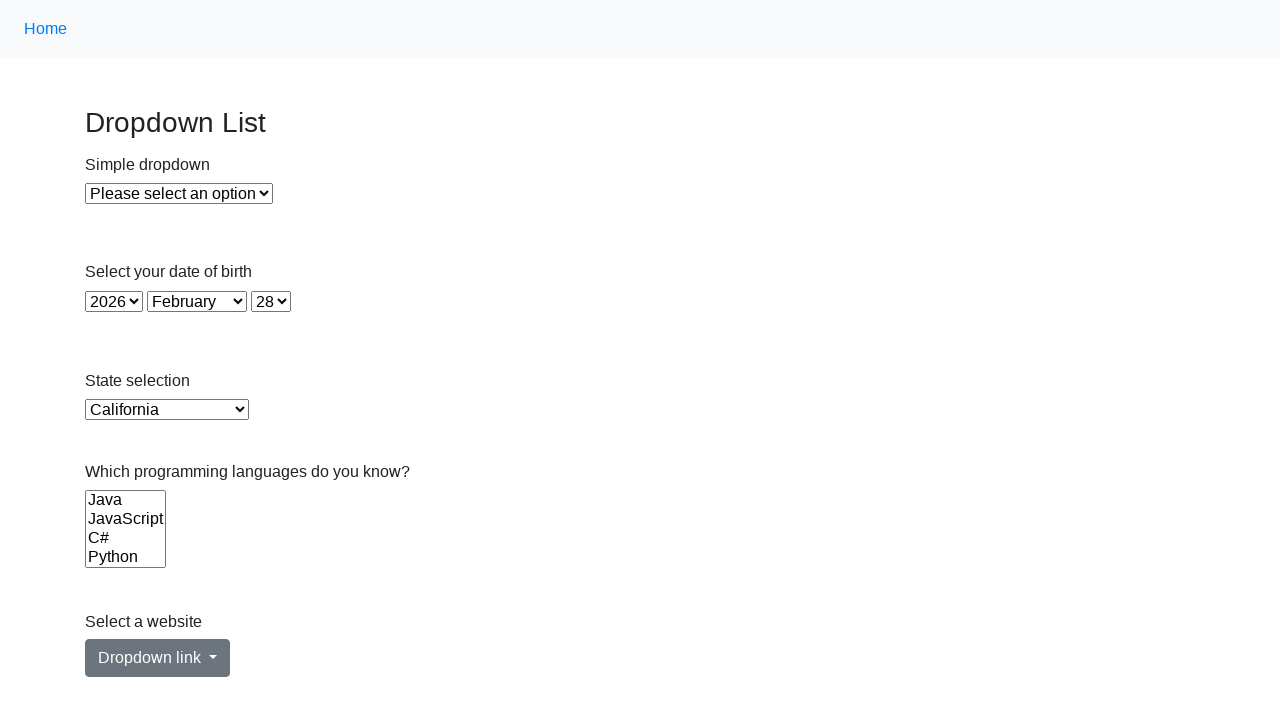